Tests a slow calculator by setting a delay time, performing a calculation (7+8), and verifying the result equals 15

Starting URL: https://bonigarcia.dev/selenium-webdriver-java/slow-calculator.html

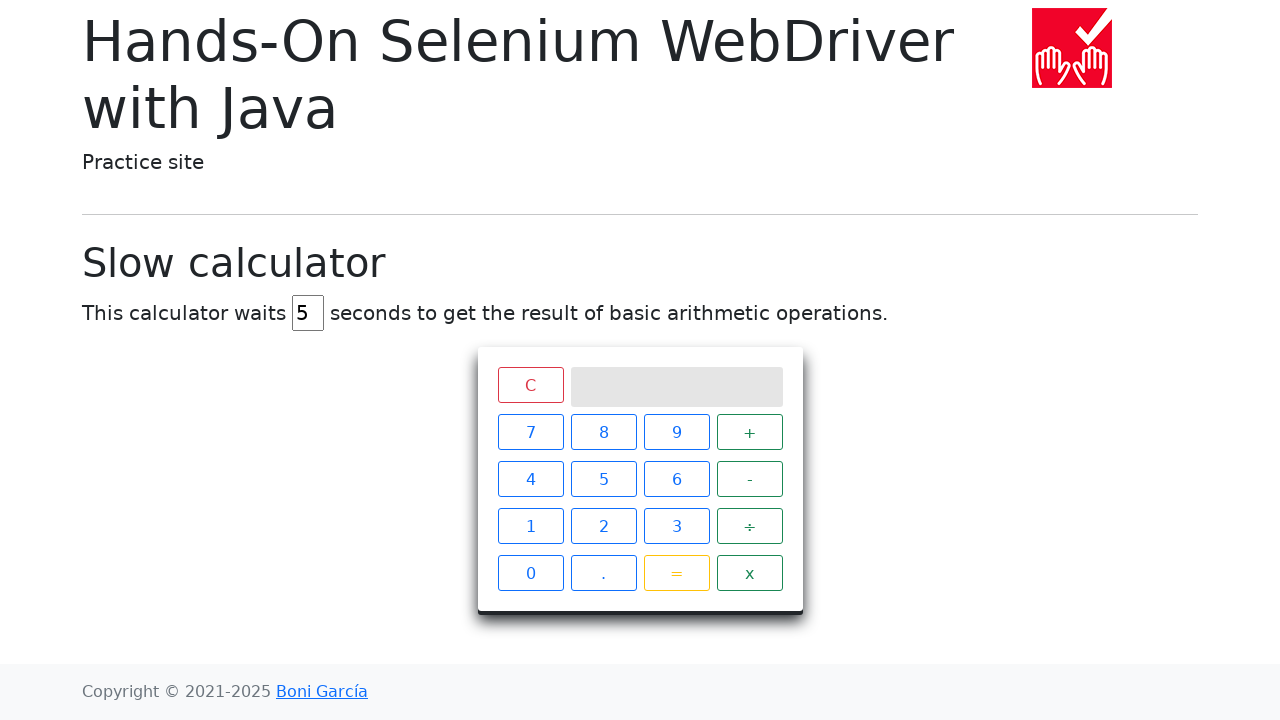

Navigated to slow calculator page
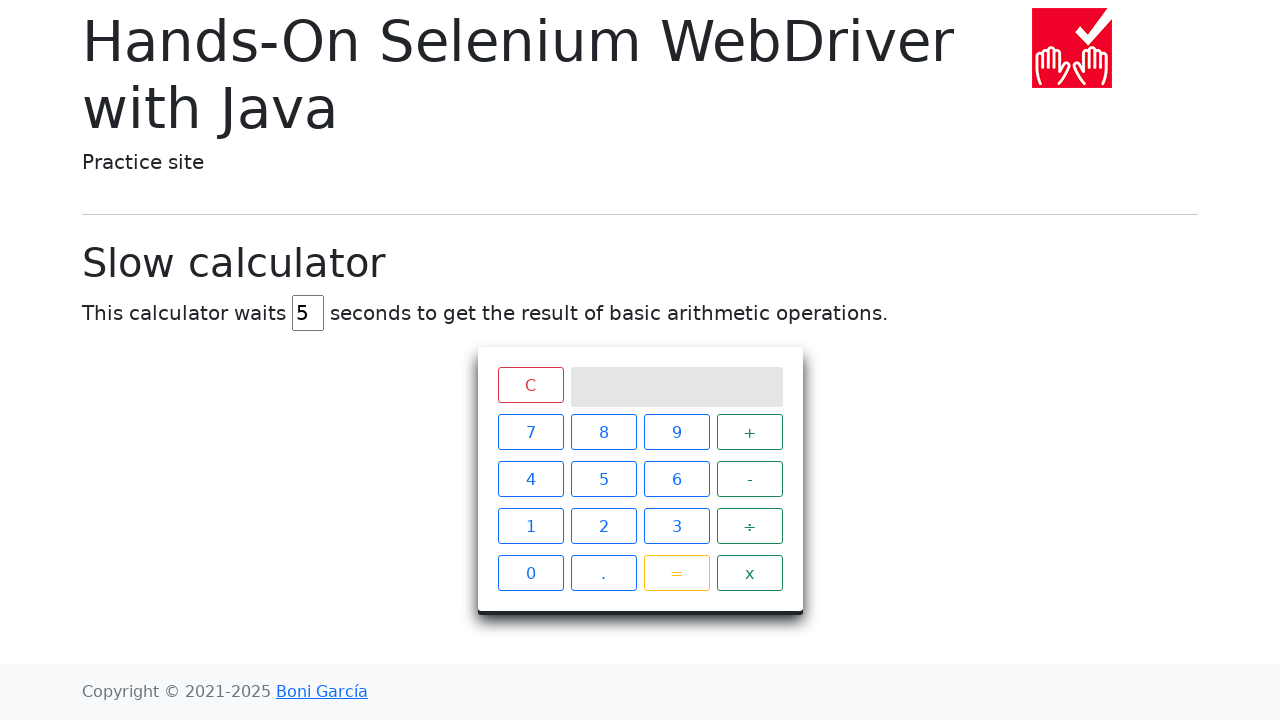

Cleared the delay input field on input#delay
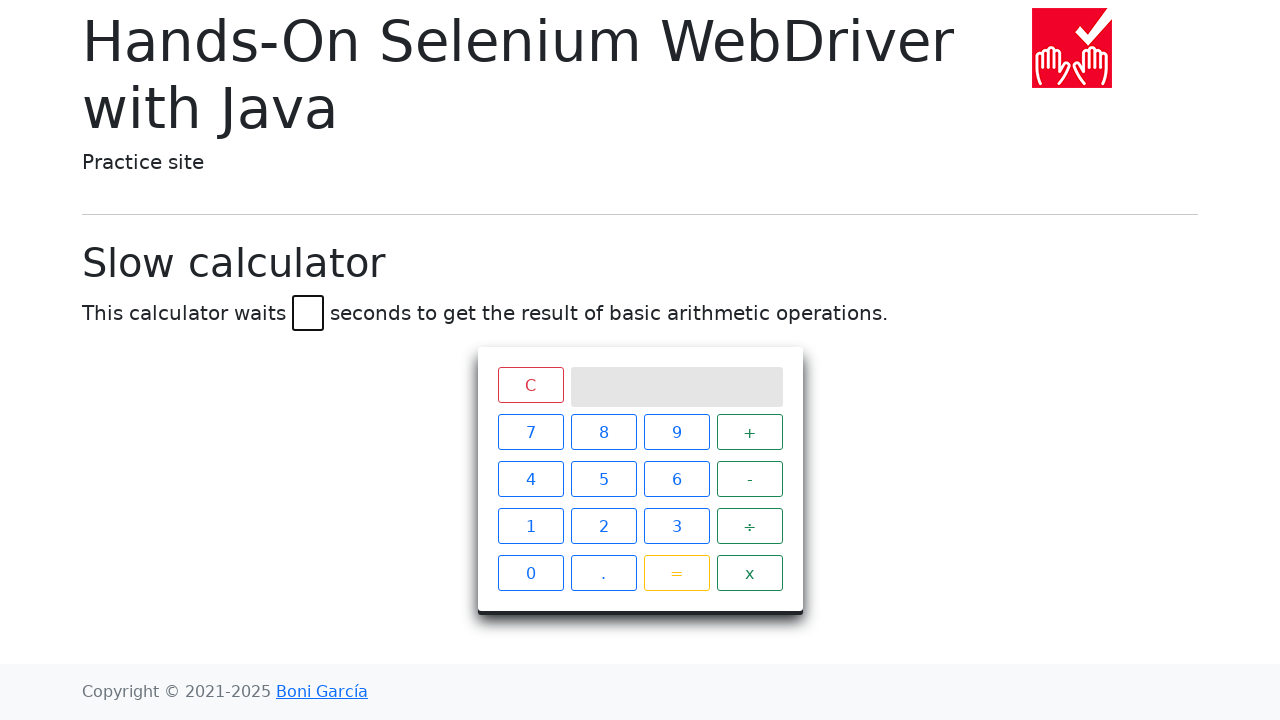

Set delay time to 5 seconds on input#delay
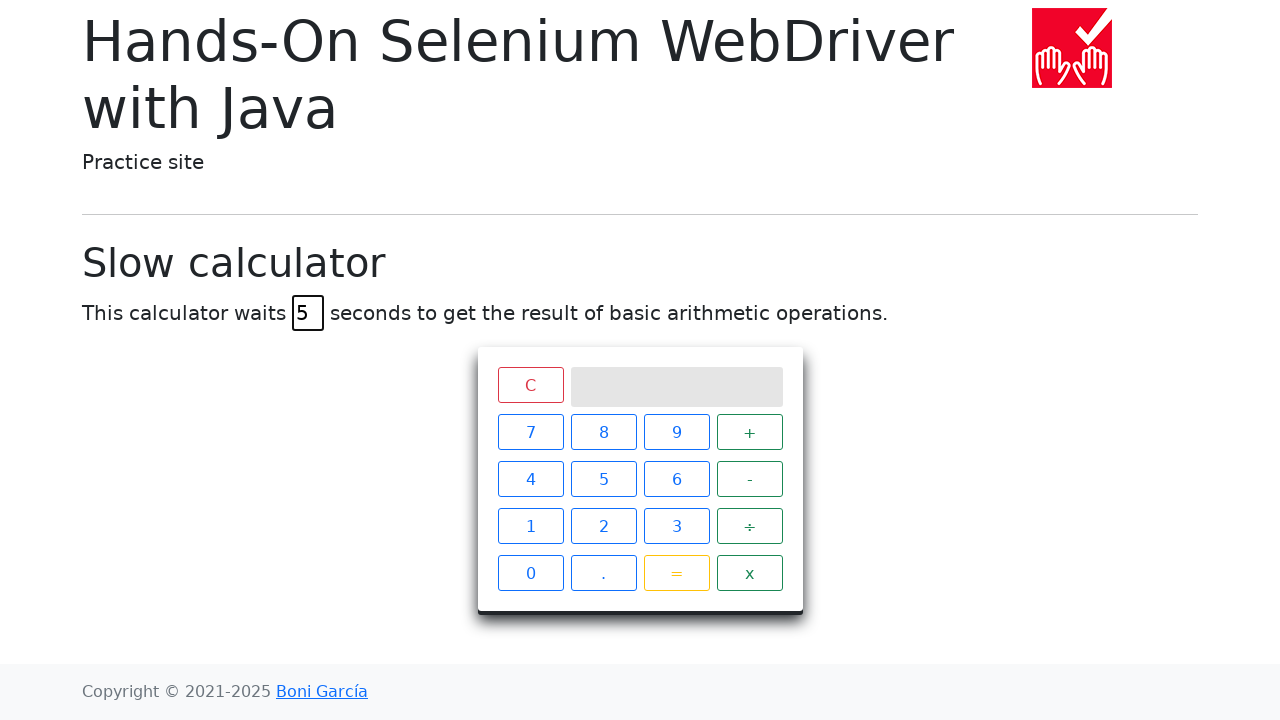

Clicked calculator button '7' at (530, 432) on xpath=//span[text()='7']
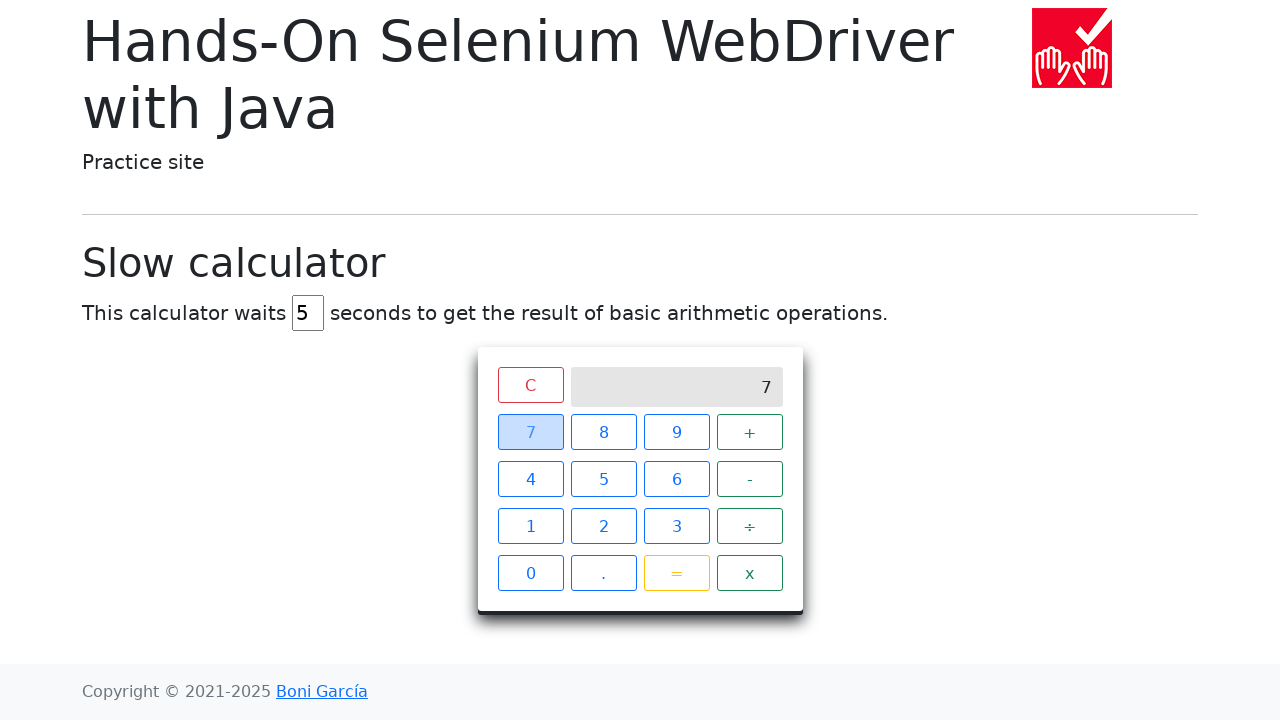

Clicked calculator button '+' at (750, 432) on xpath=//span[text()='+']
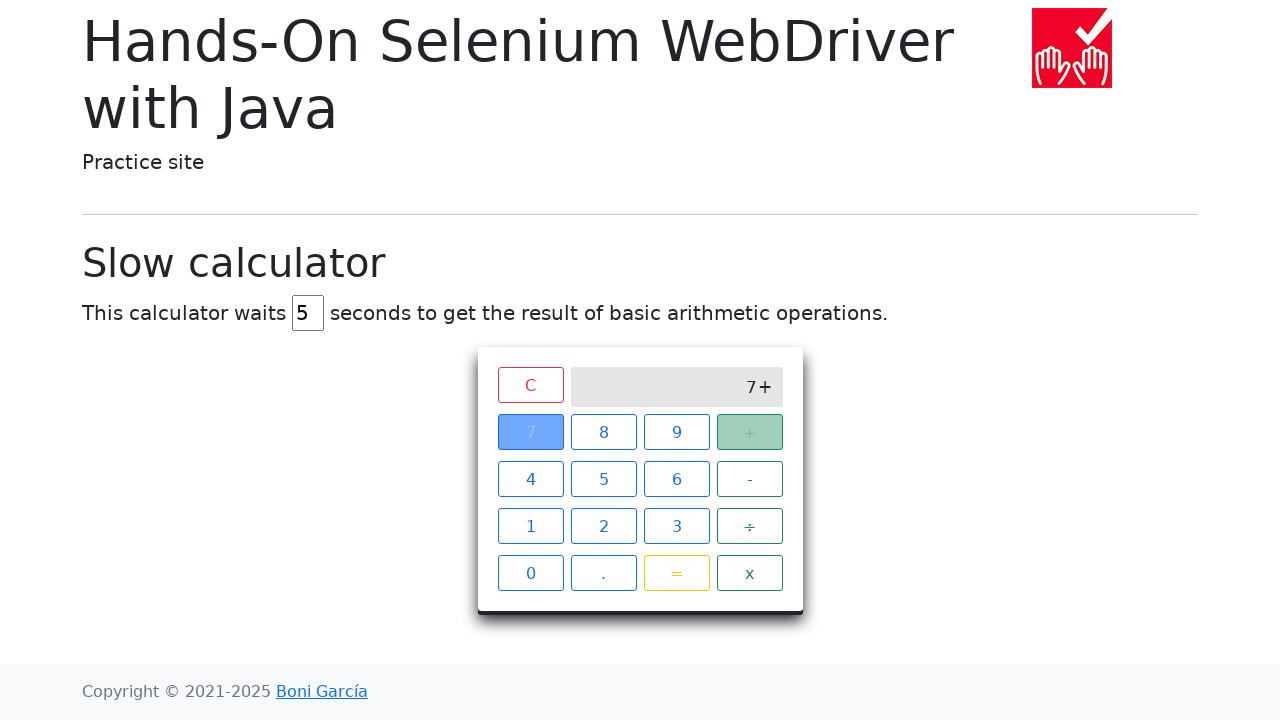

Clicked calculator button '8' at (604, 432) on xpath=//span[text()='8']
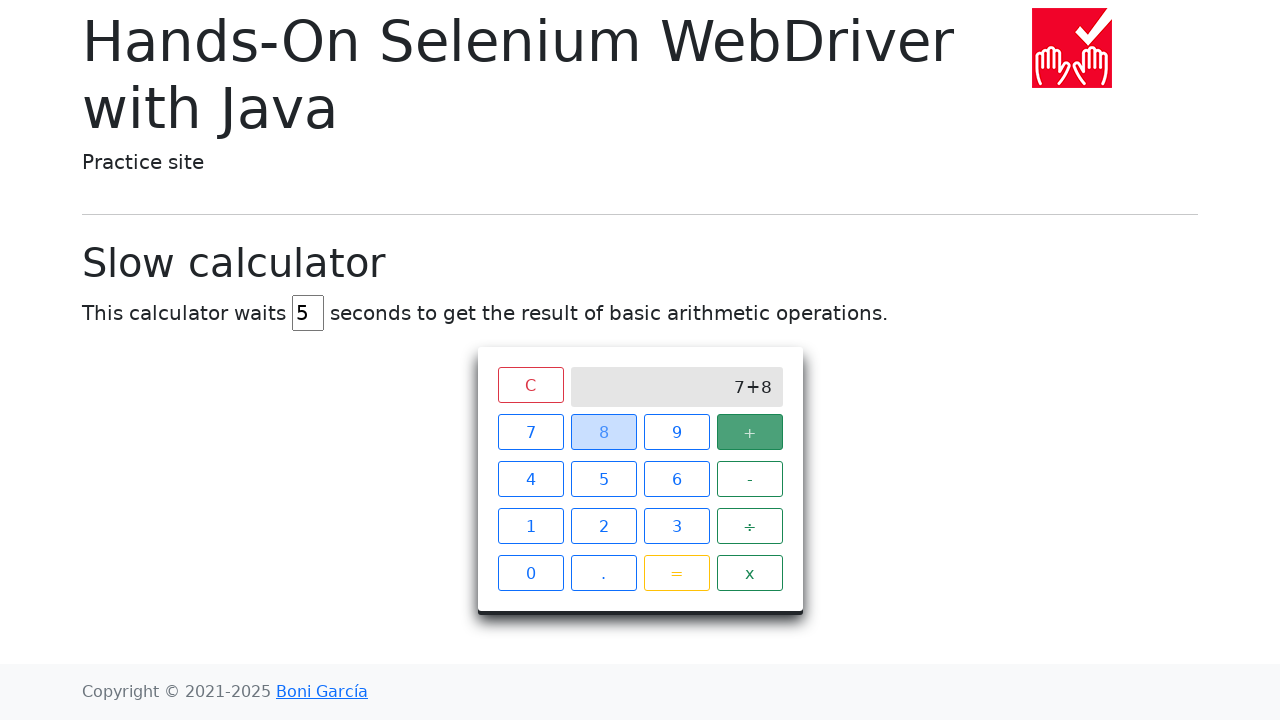

Clicked calculator button '=' at (676, 573) on xpath=//span[text()='=']
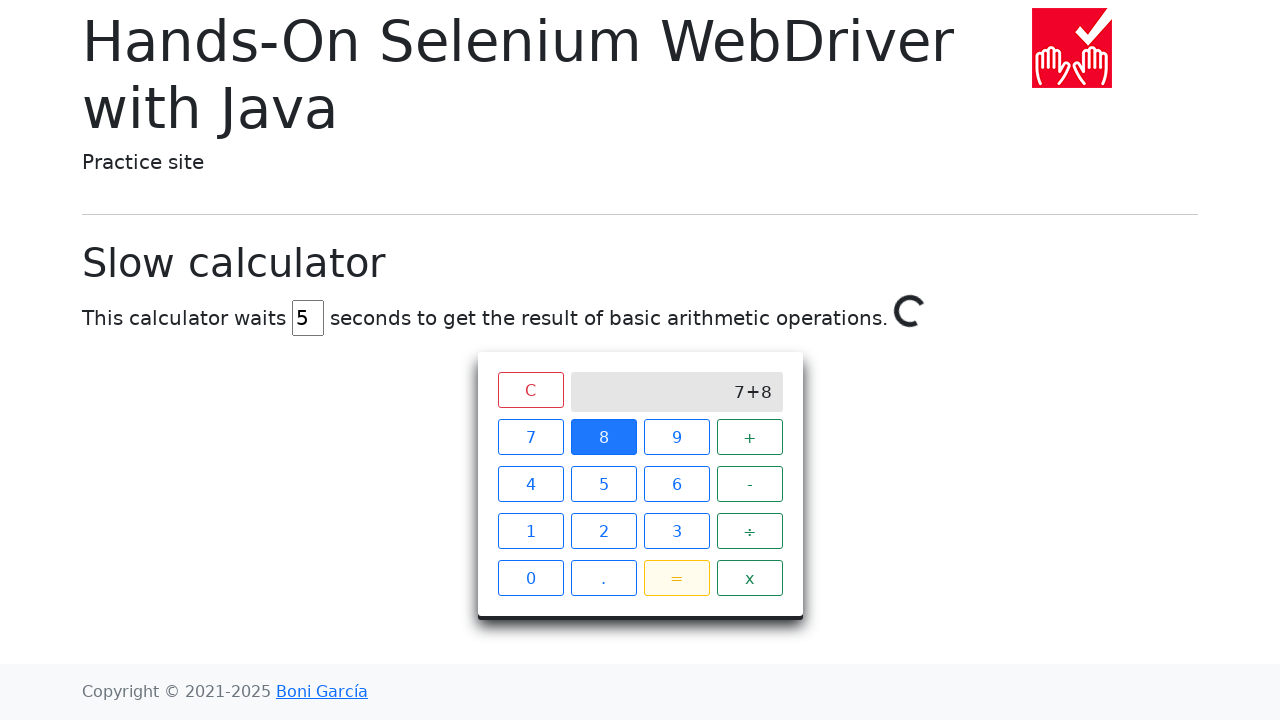

Verified calculation result equals 15
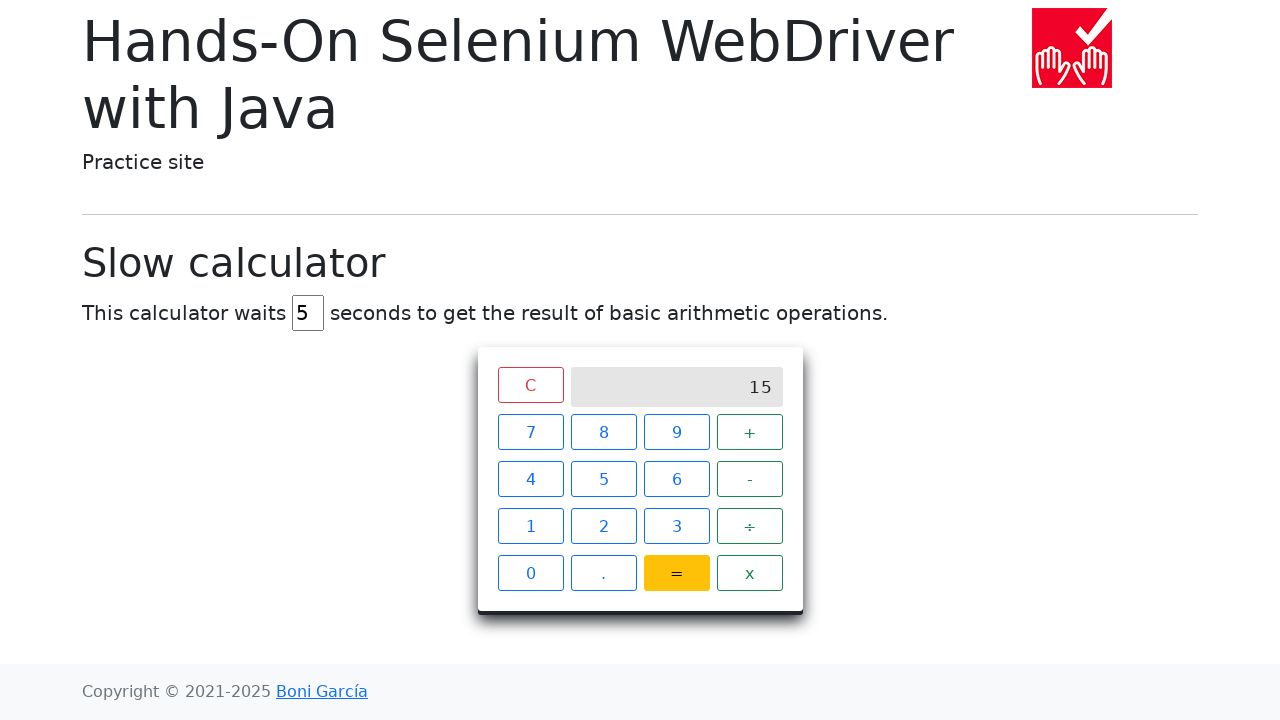

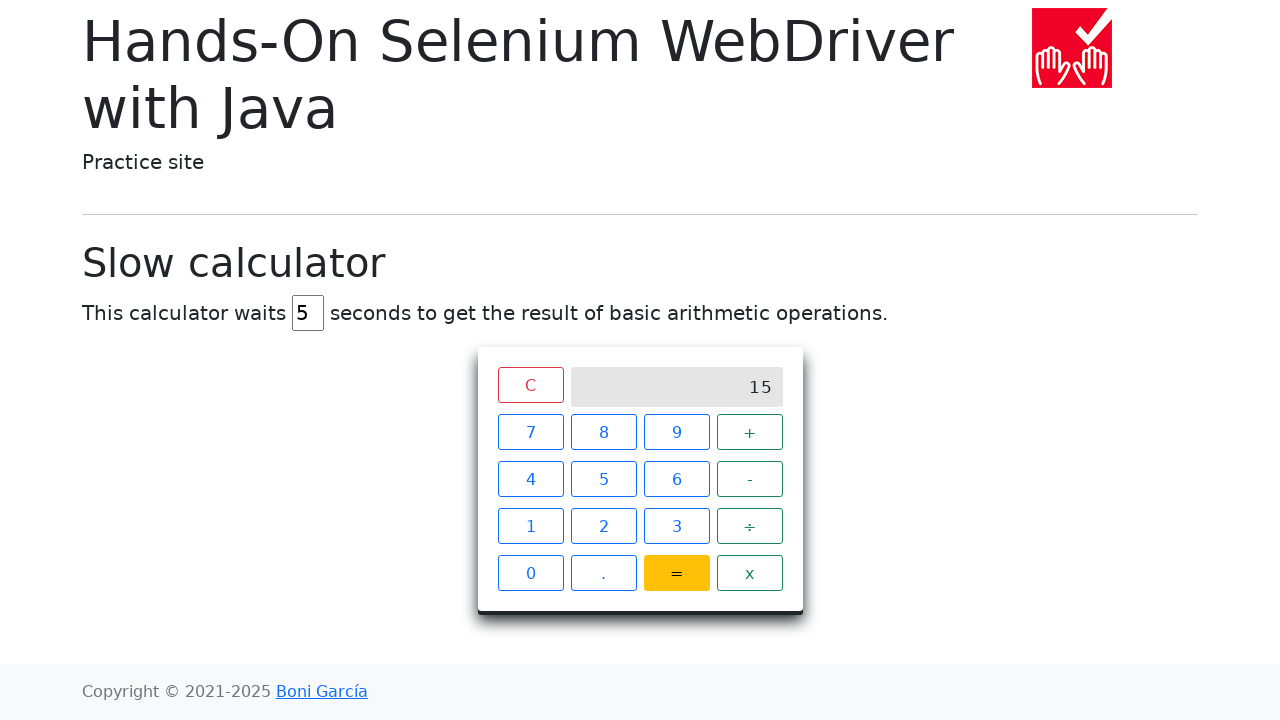